Navigates to YouTube homepage and retrieves the page title

Starting URL: https://www.youtube.com/

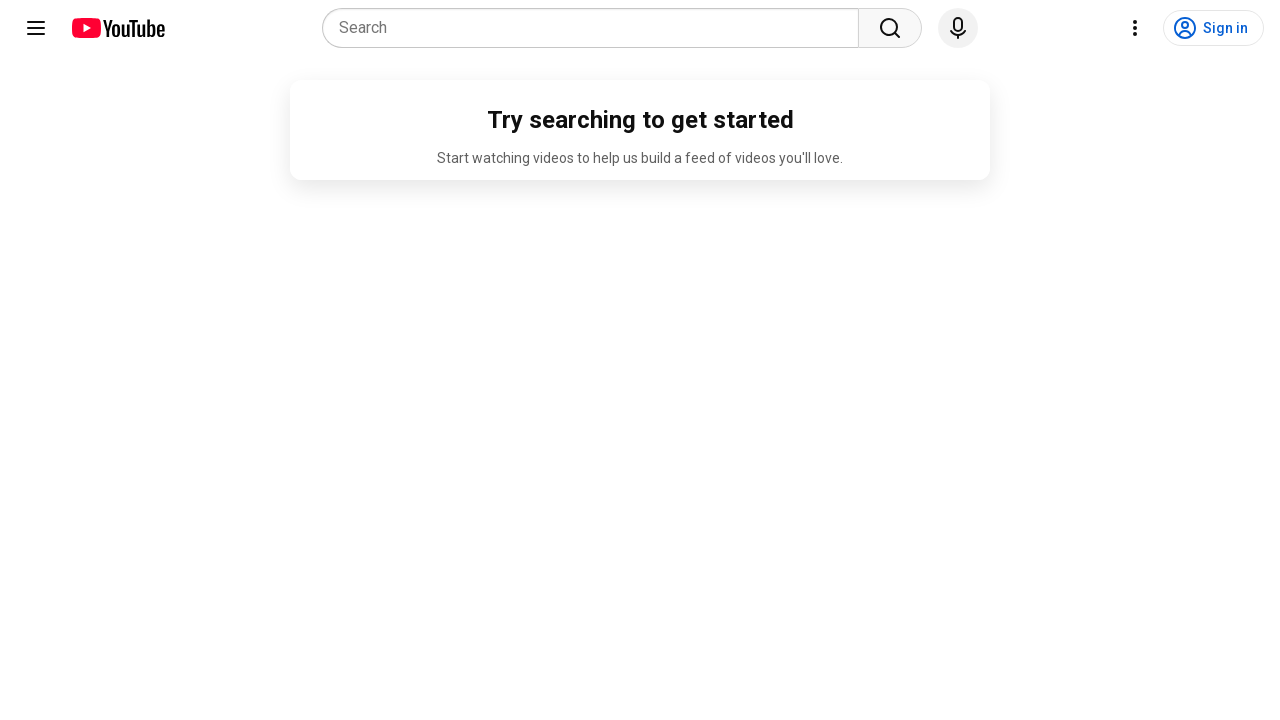

Navigated to YouTube homepage
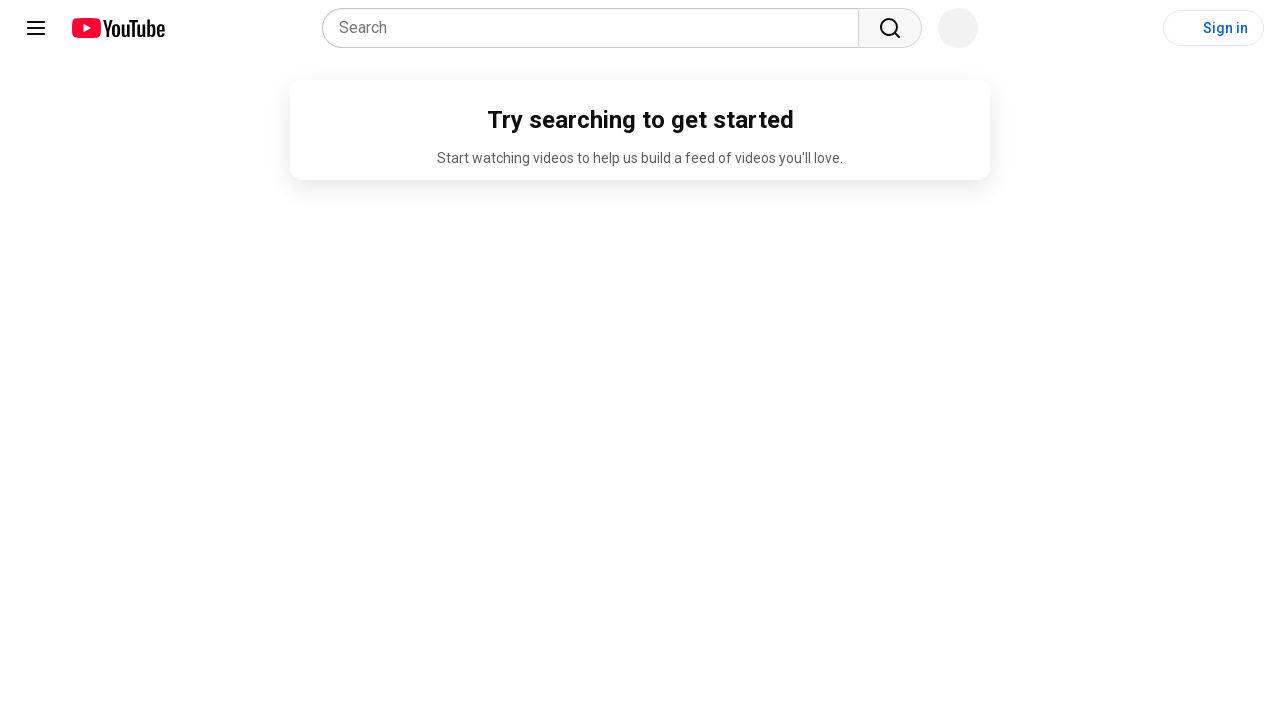

Page fully loaded (domcontentloaded)
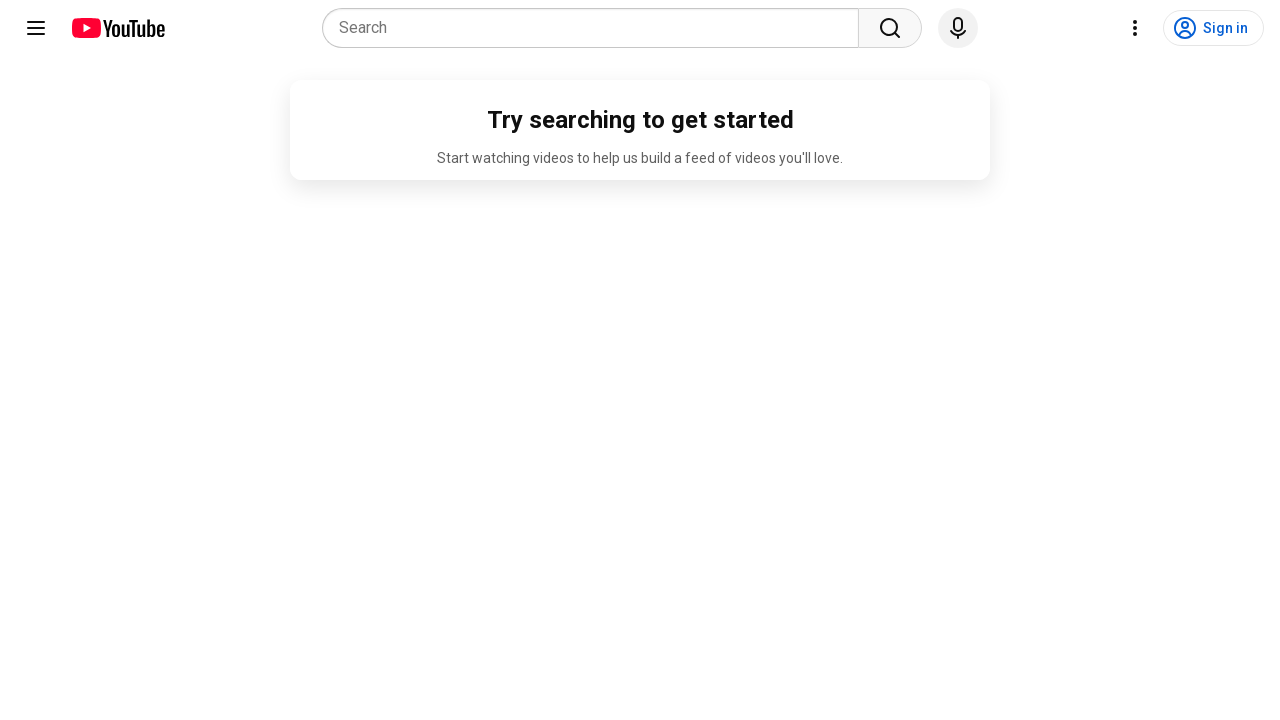

Retrieved page title: 'YouTube'
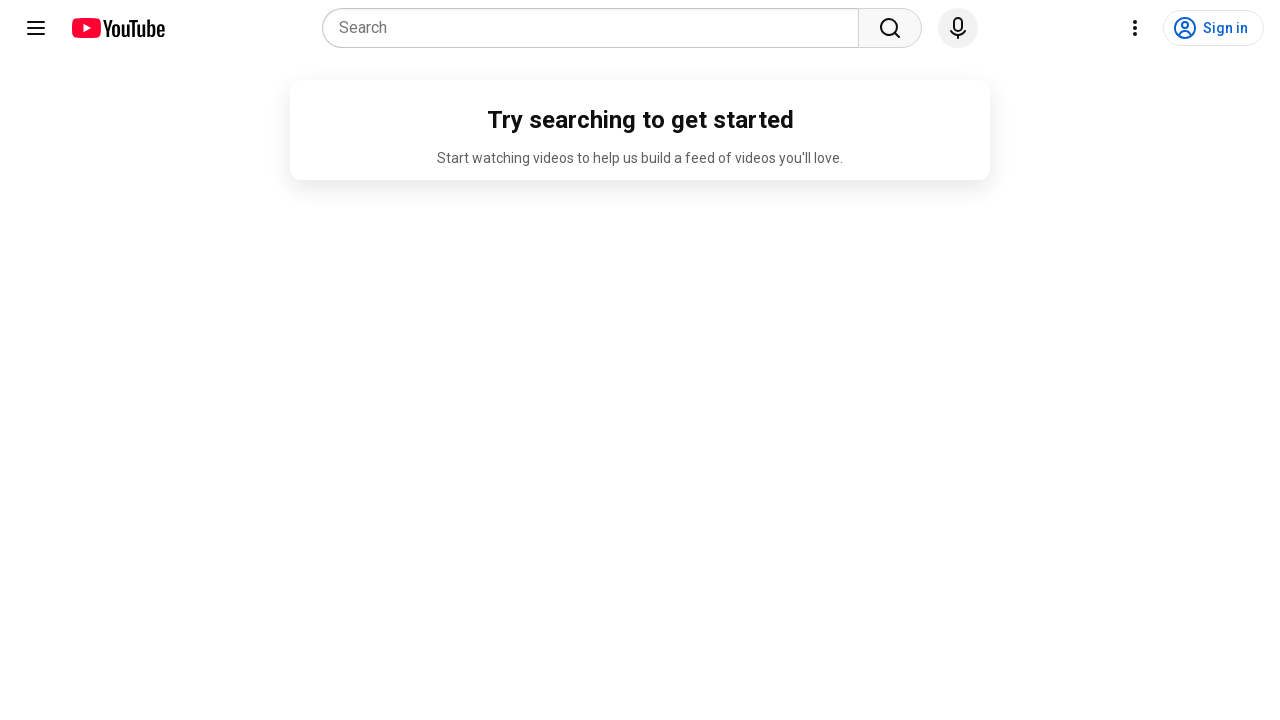

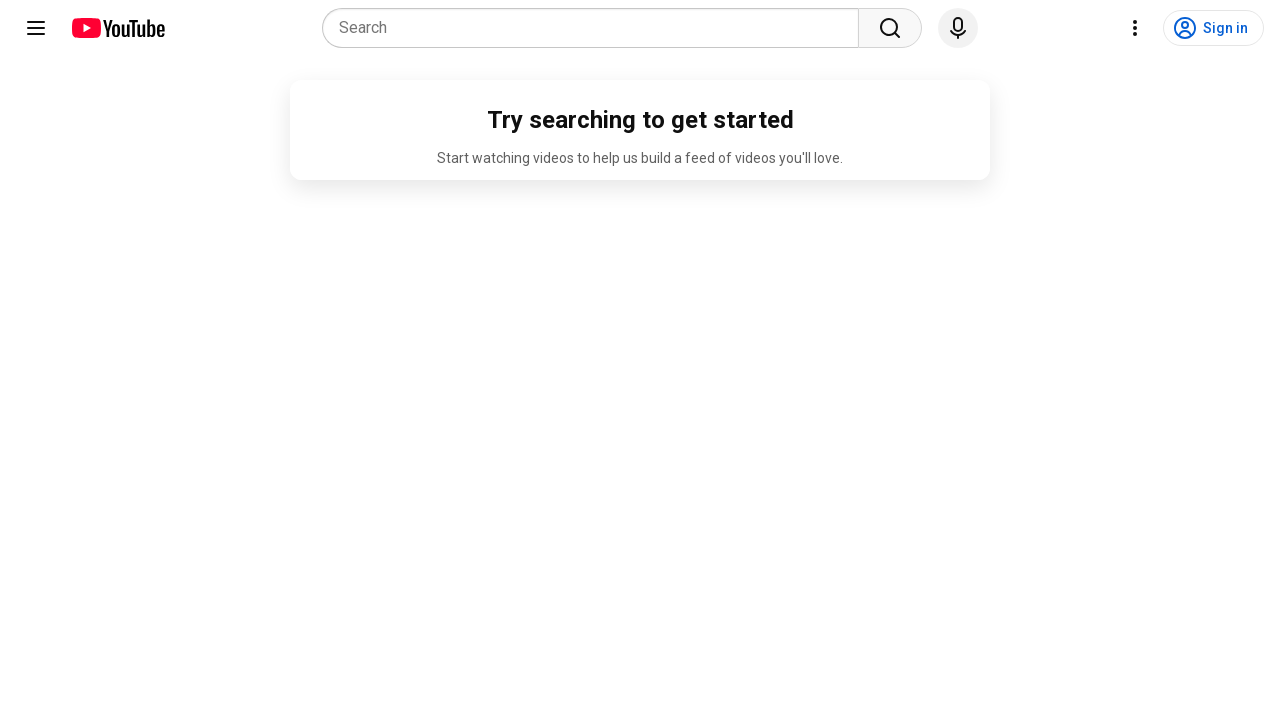